Tests navigation to 500 status code page and back

Starting URL: https://the-internet.herokuapp.com/status_codes

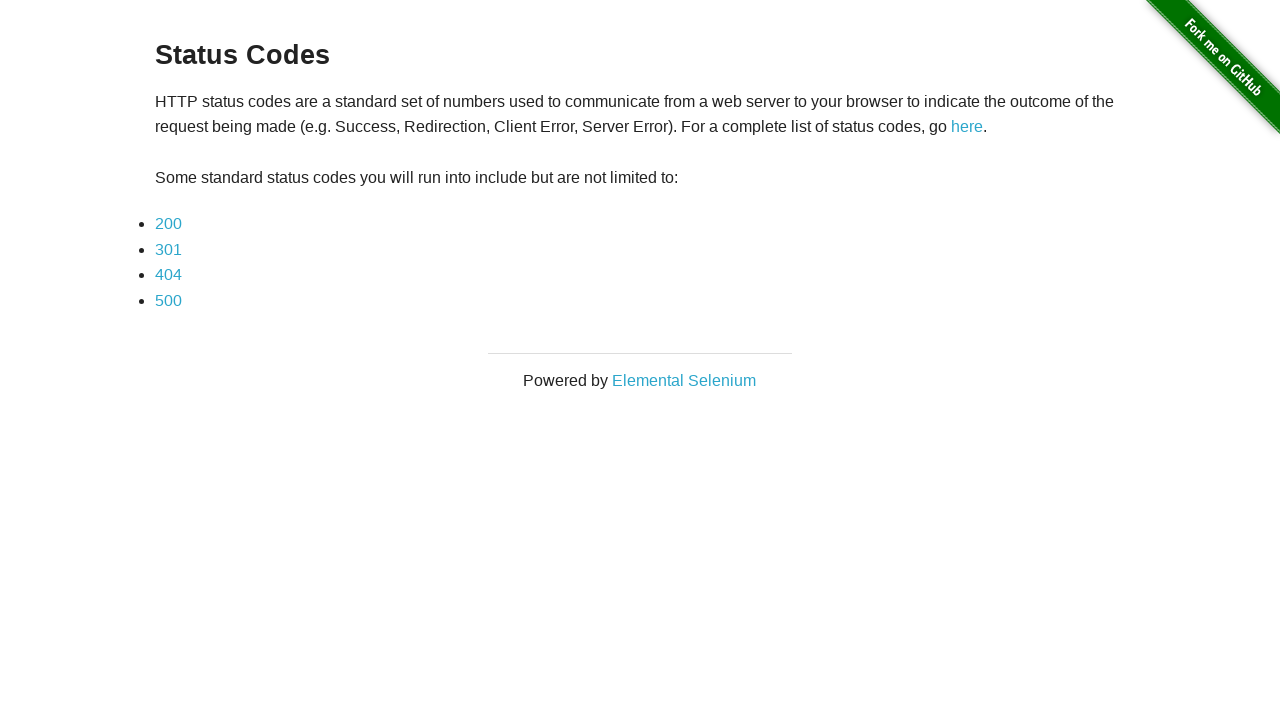

Navigated to status codes page
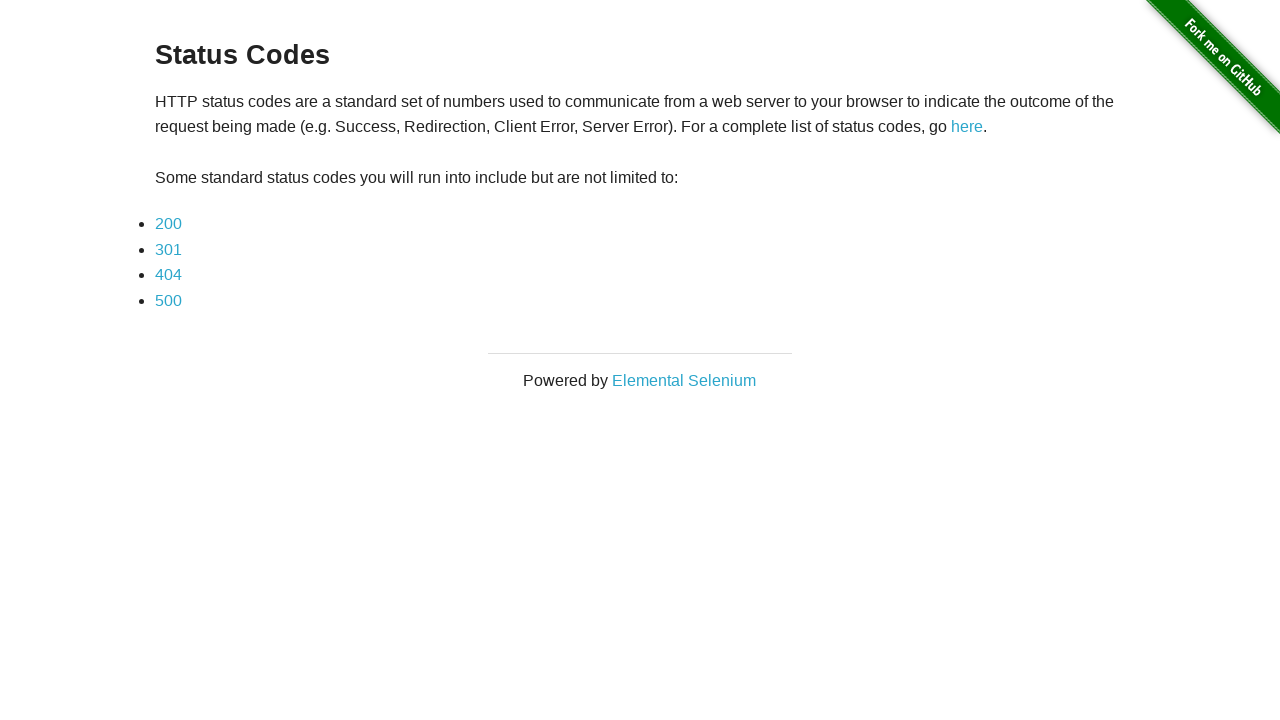

Clicked 500 status code link at (168, 300) on a[href*='500']
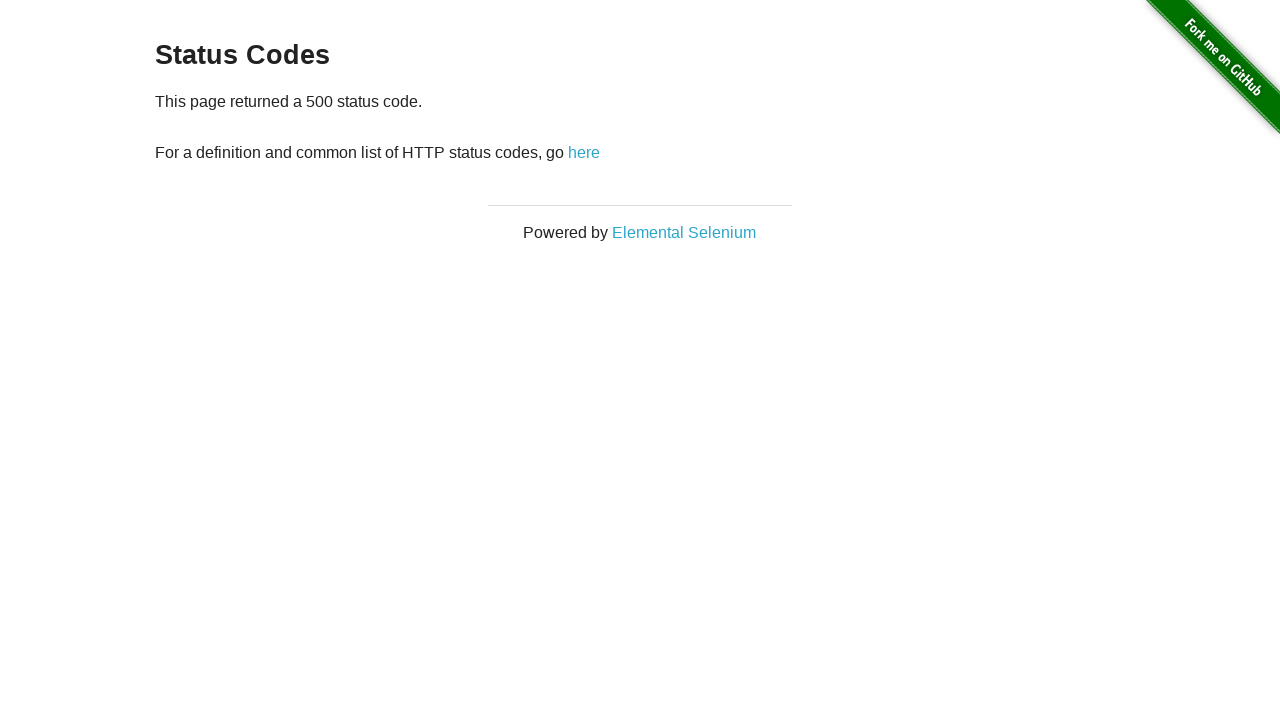

Navigated back to status codes page
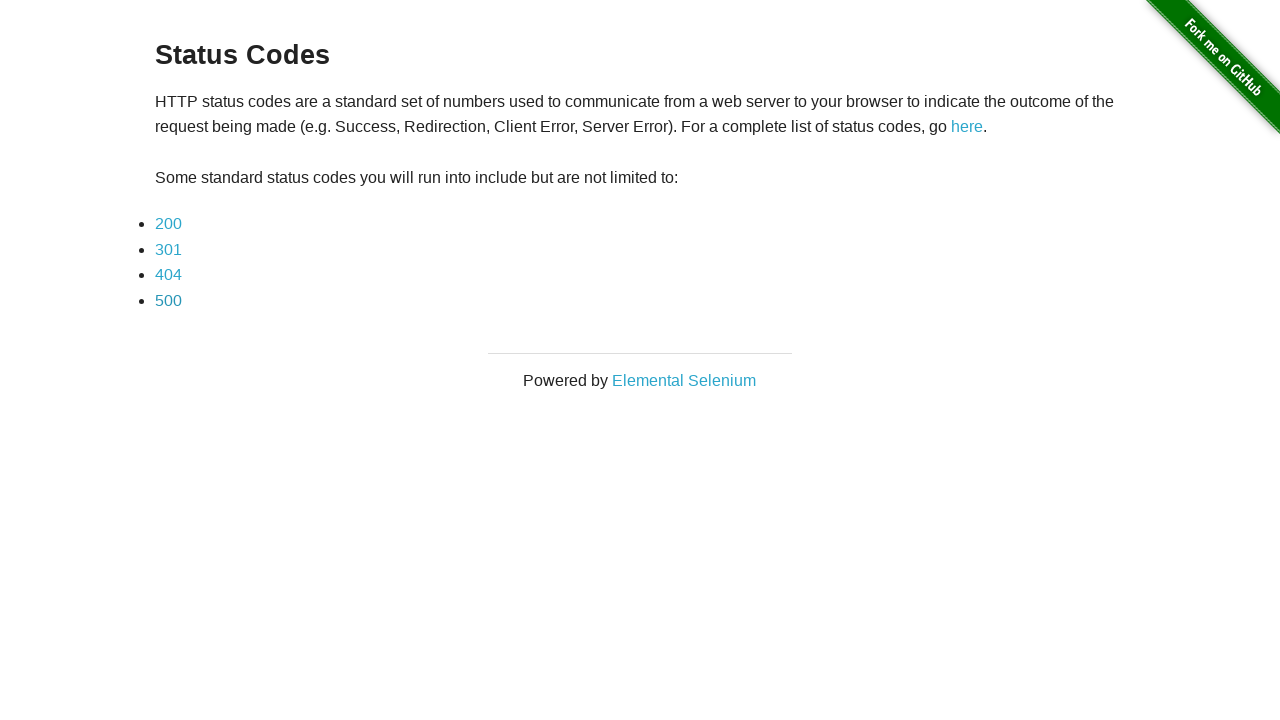

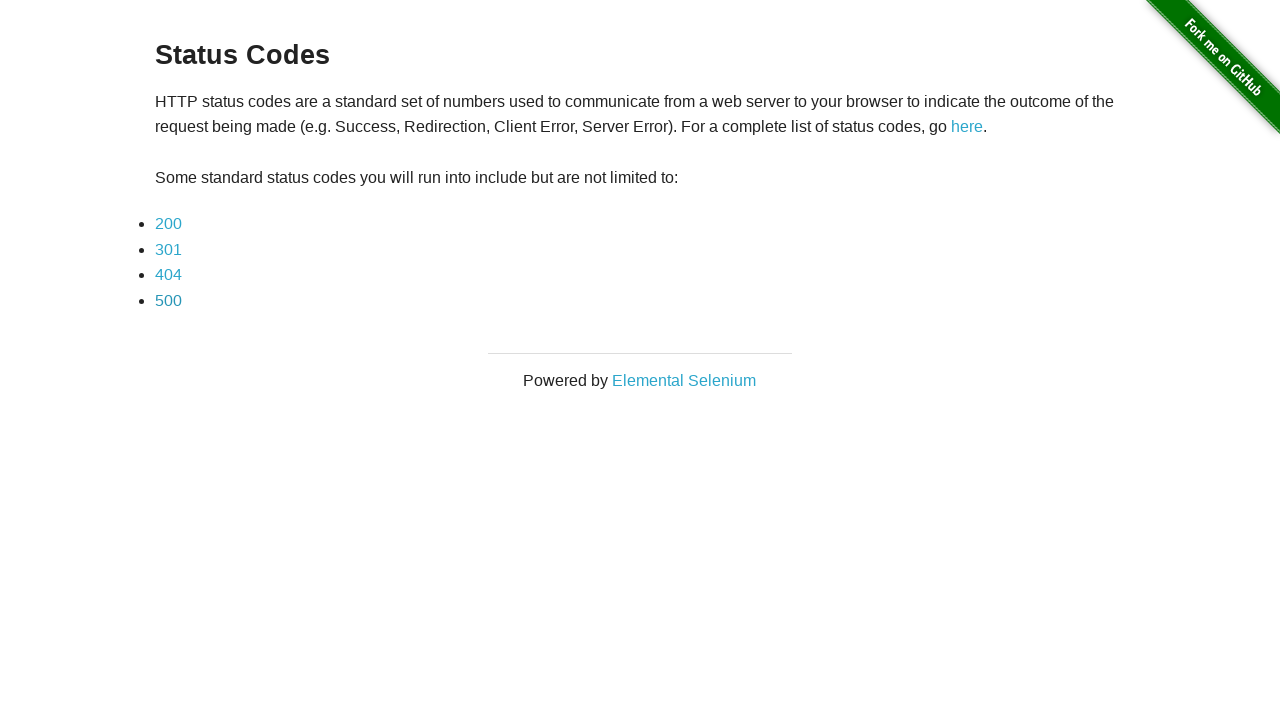